Tests a shipment tracking form by entering a user ID, submitting the form, and verifying that the result elements (name, shipment ID, and email) are displayed correctly.

Starting URL: http://webapps.tekstac.com/Handling_Regular_Expression/

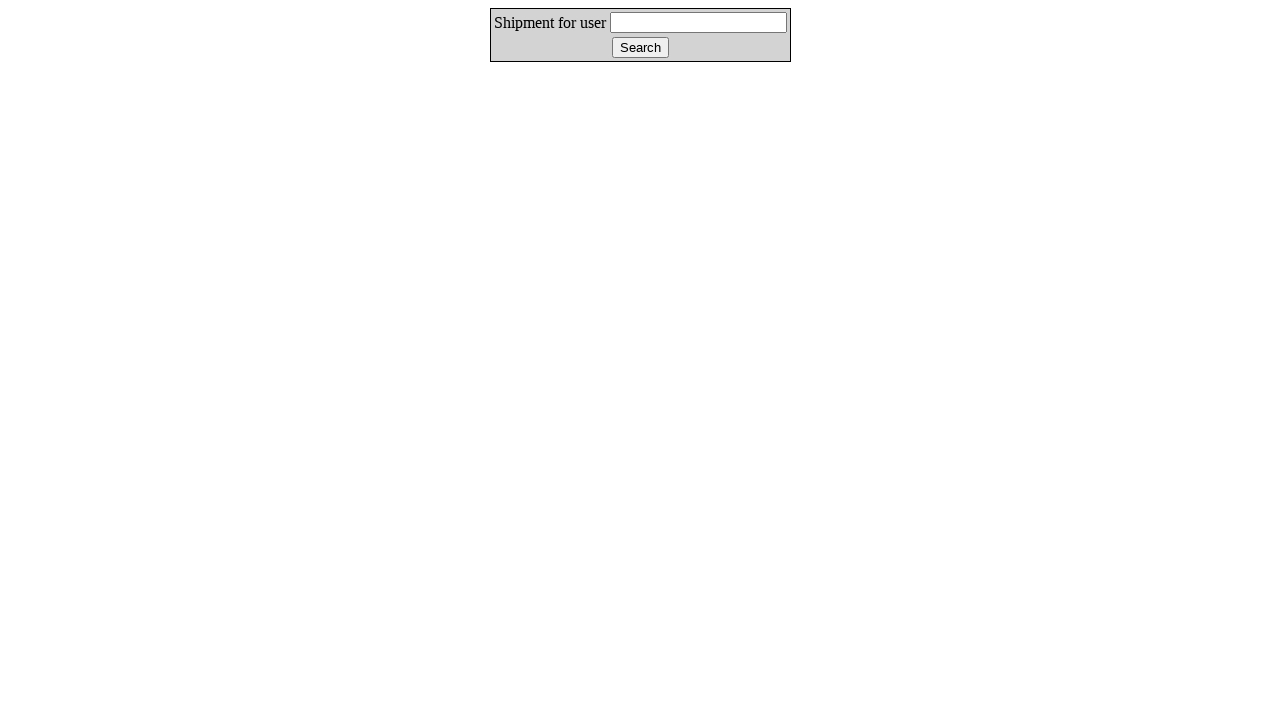

Cleared the user ID field on #userId
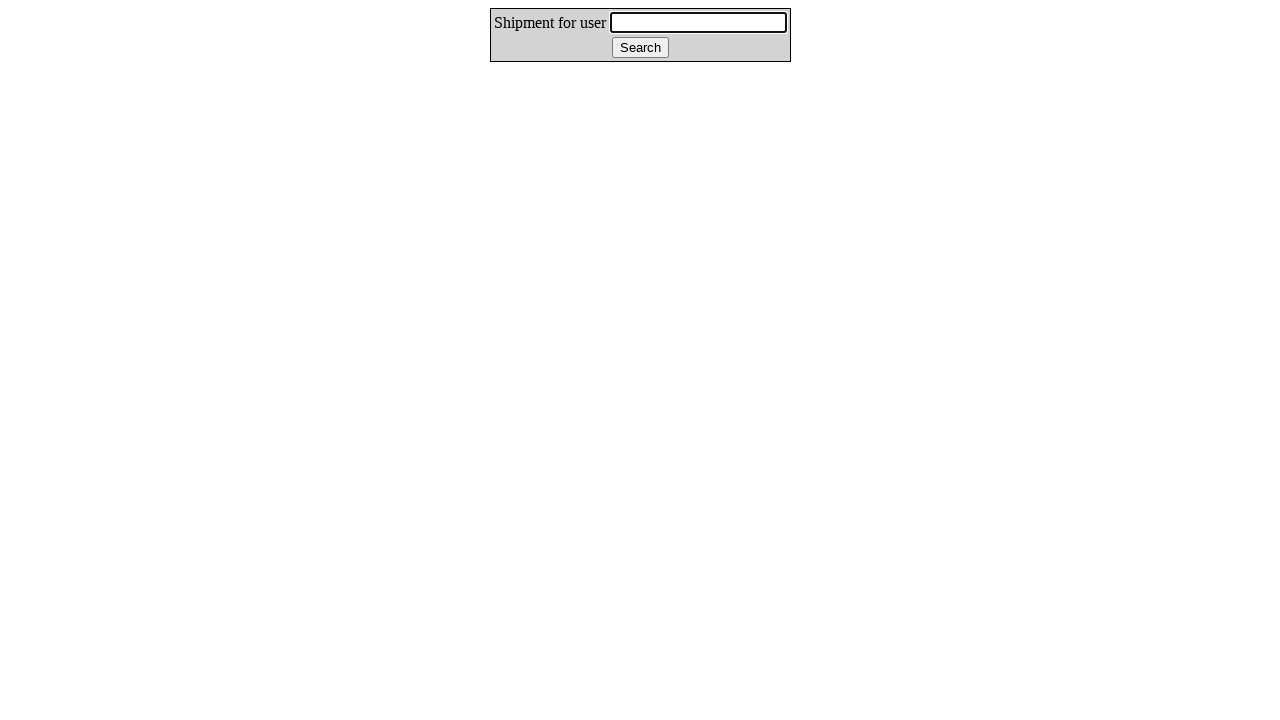

Entered 'Shamili' in the user ID field on #userId
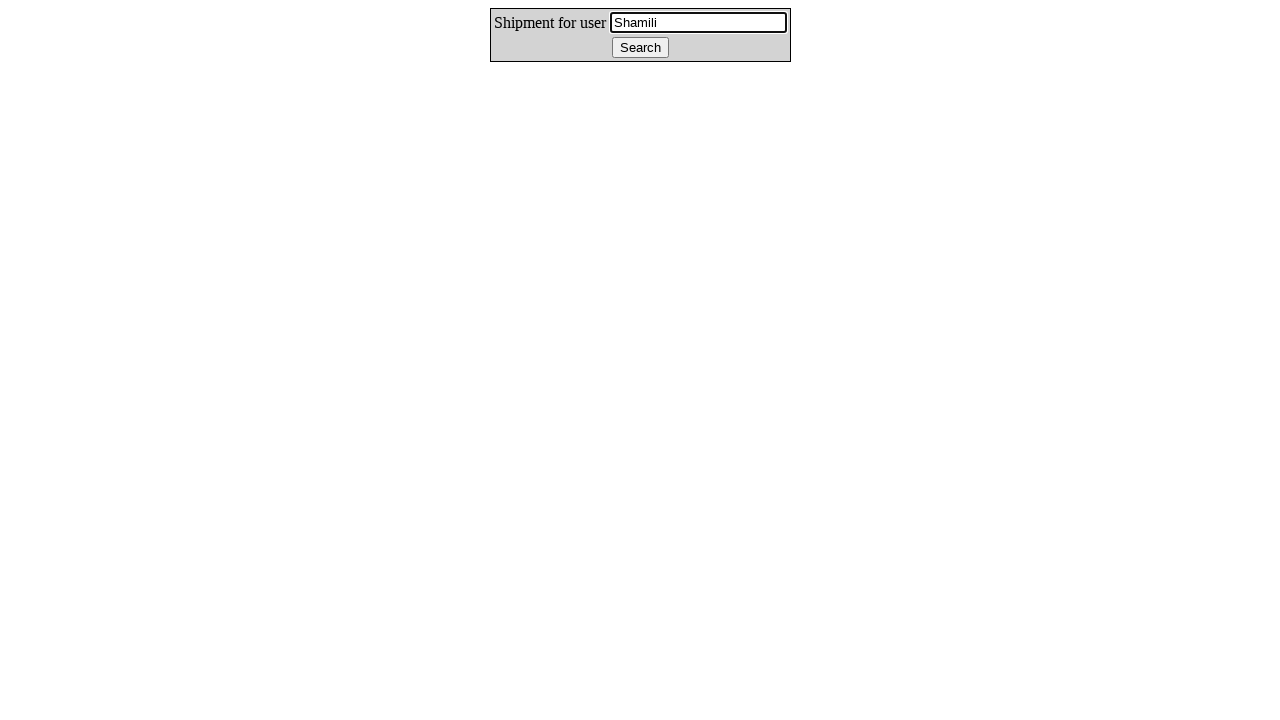

Clicked the track button to submit the form at (640, 48) on #track
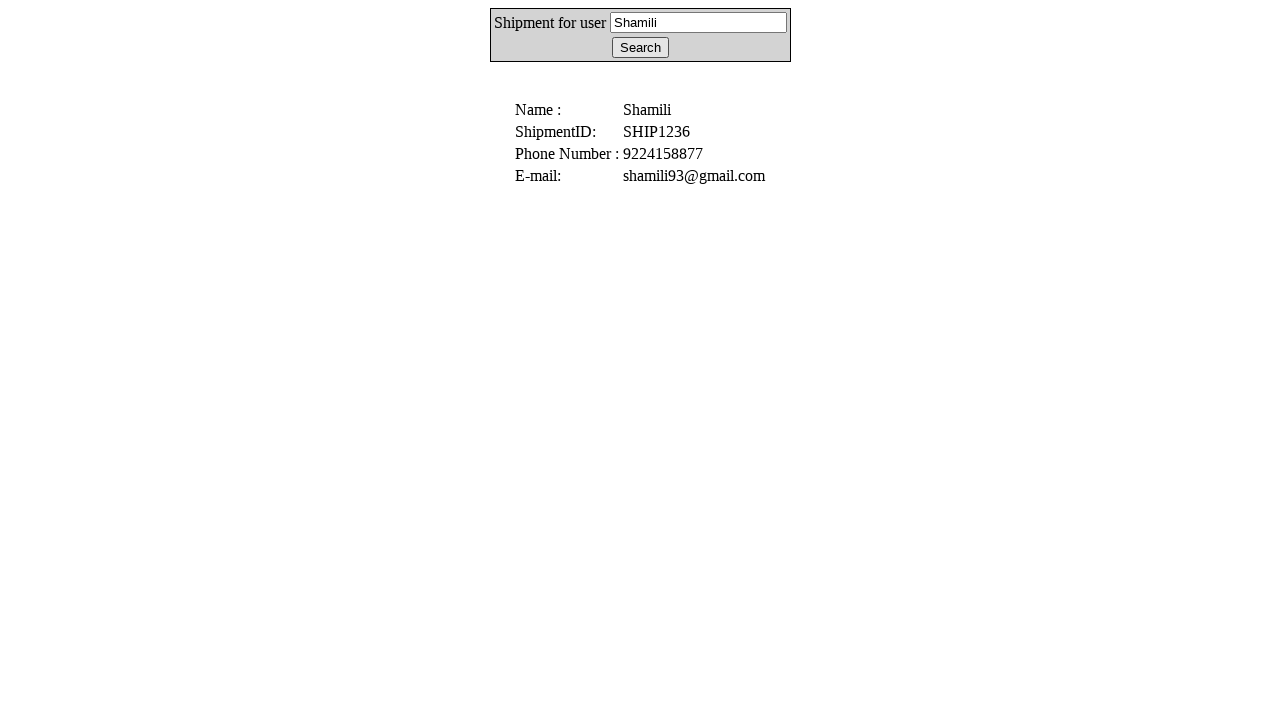

Waited for the name result element to be displayed
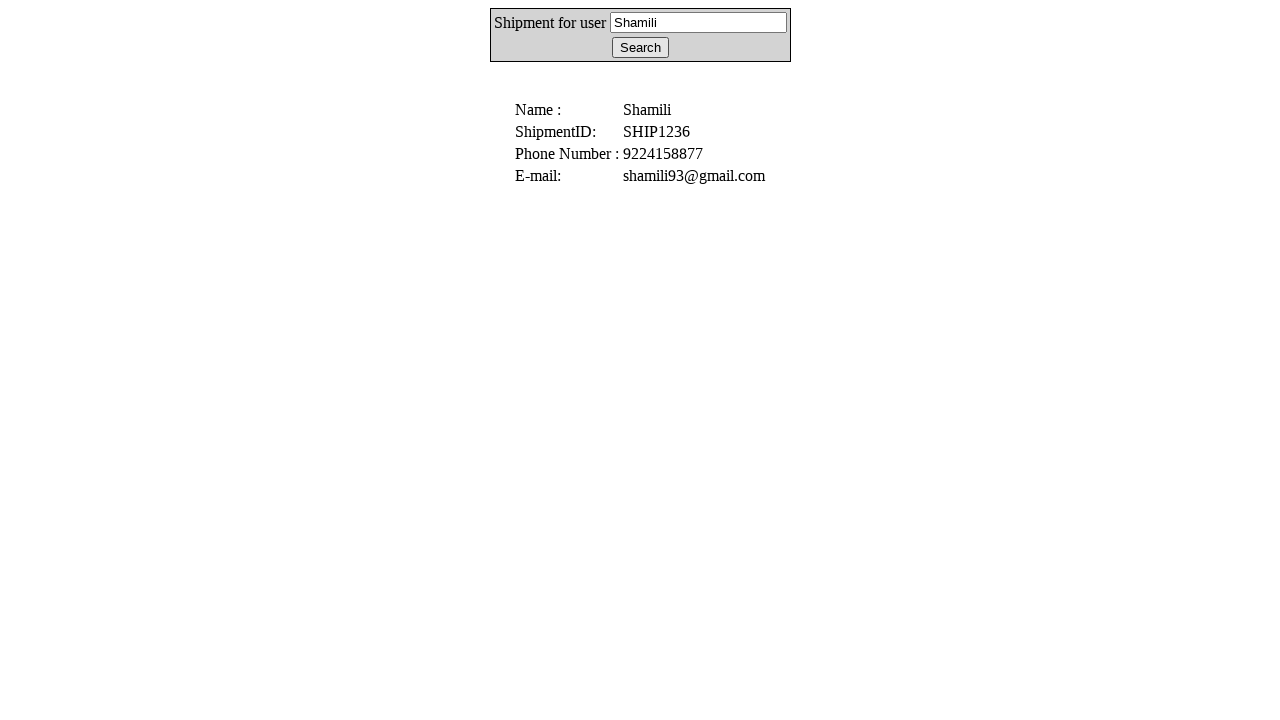

Verified name result element is visible
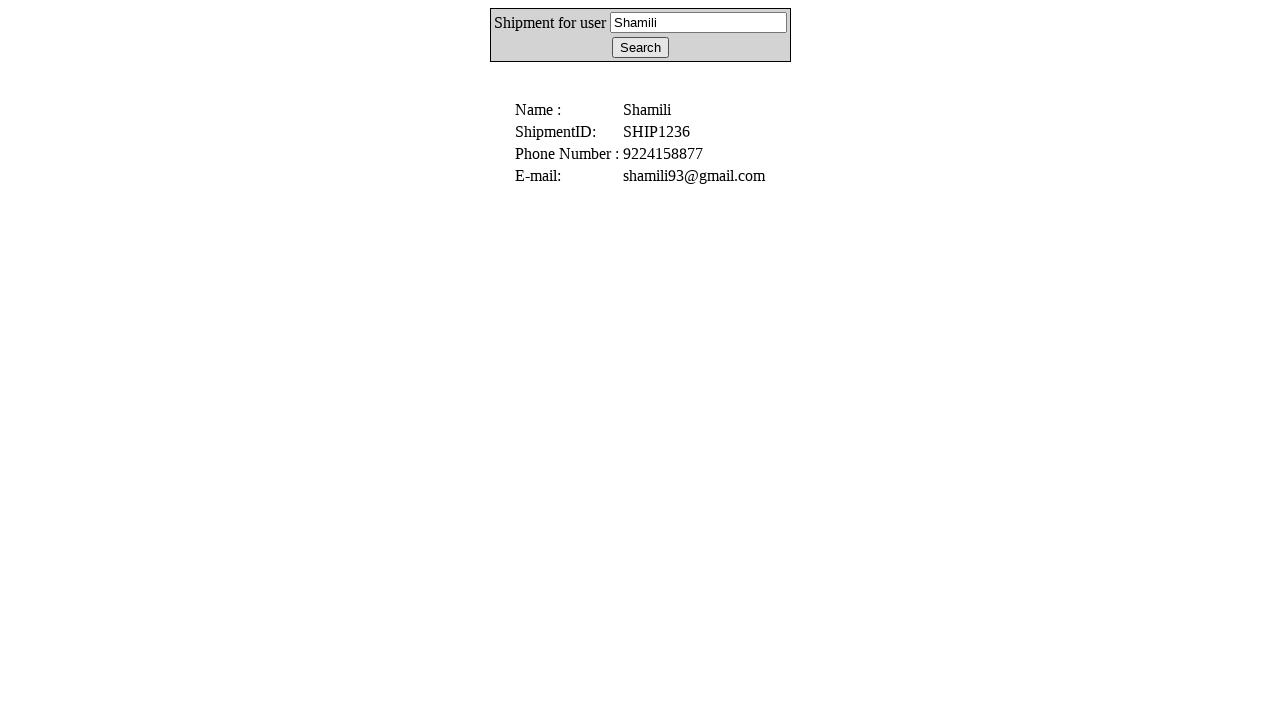

Verified shipment ID result element is visible
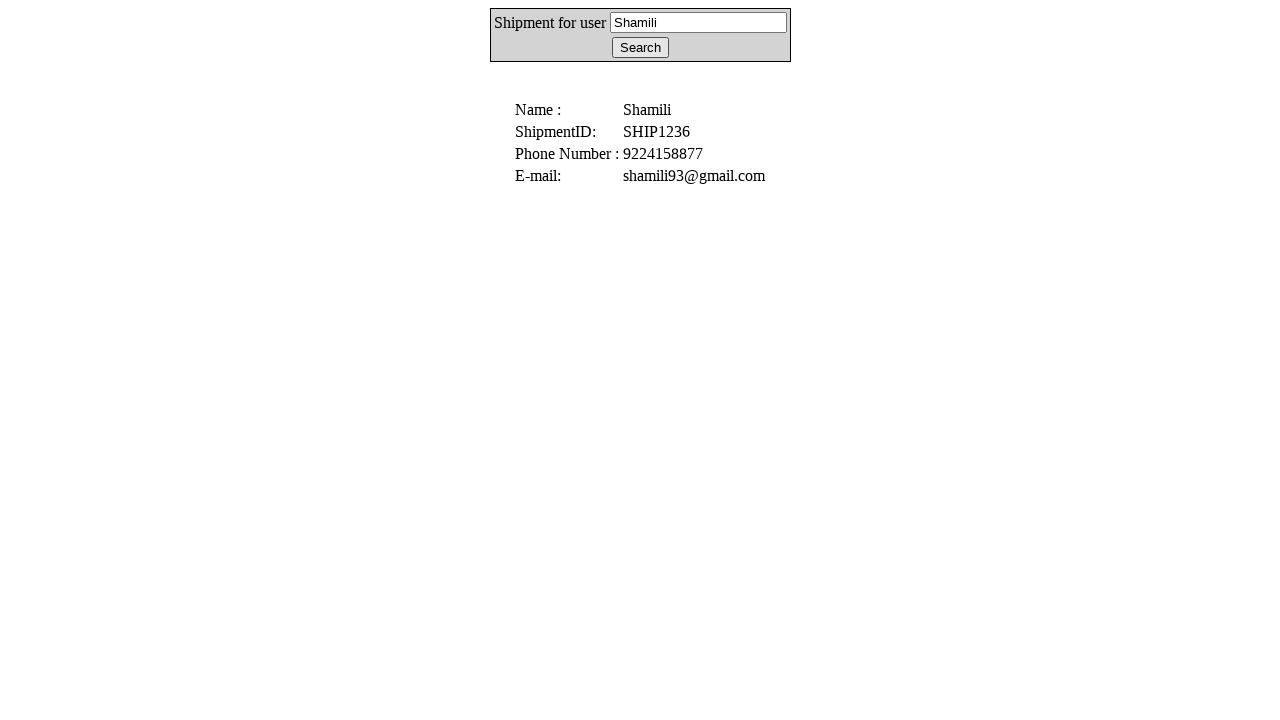

Verified email result element is visible
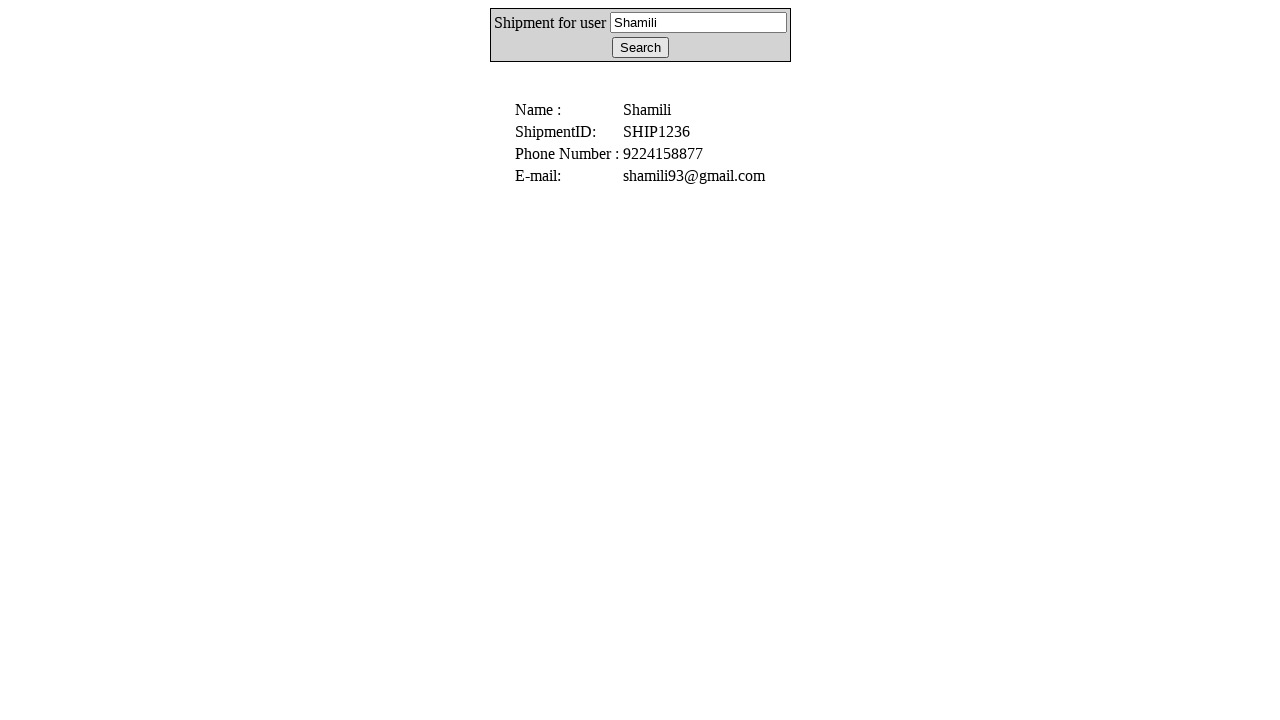

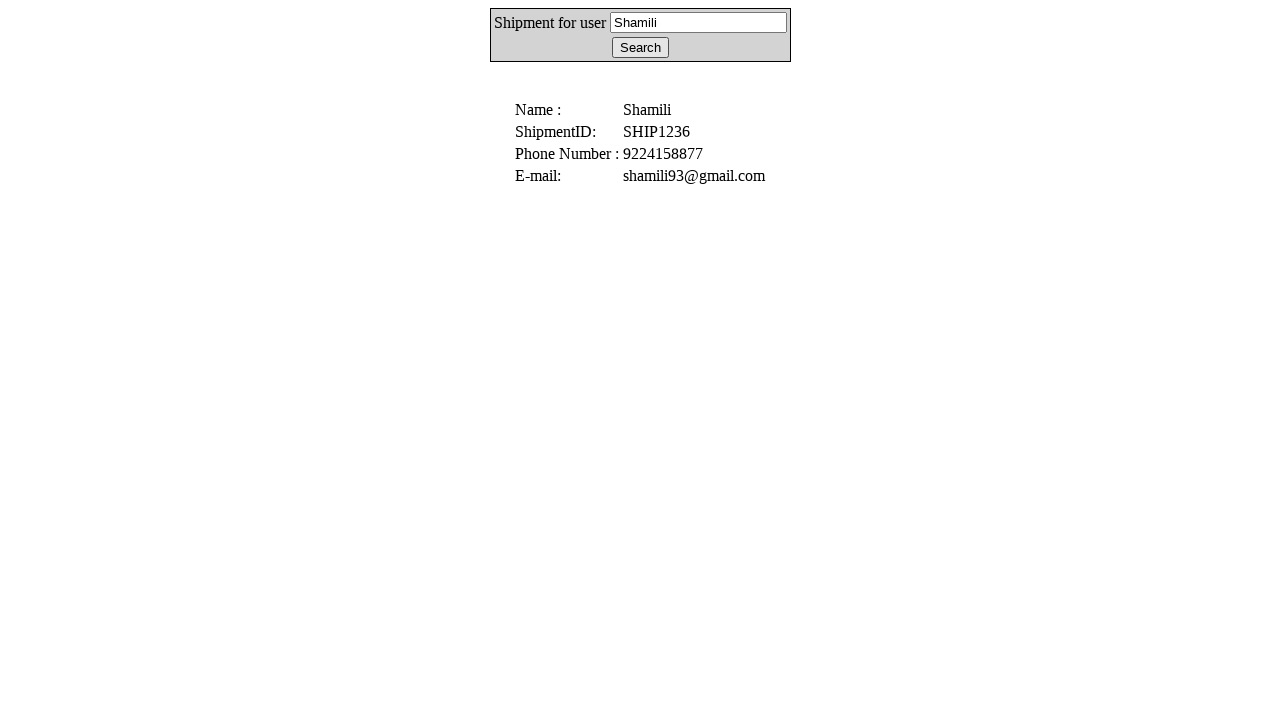